Tests deleting a patient by clicking the delete button on the last patient in the list

Starting URL: https://sitetc1kaykywaleskabreno.vercel.app/admin

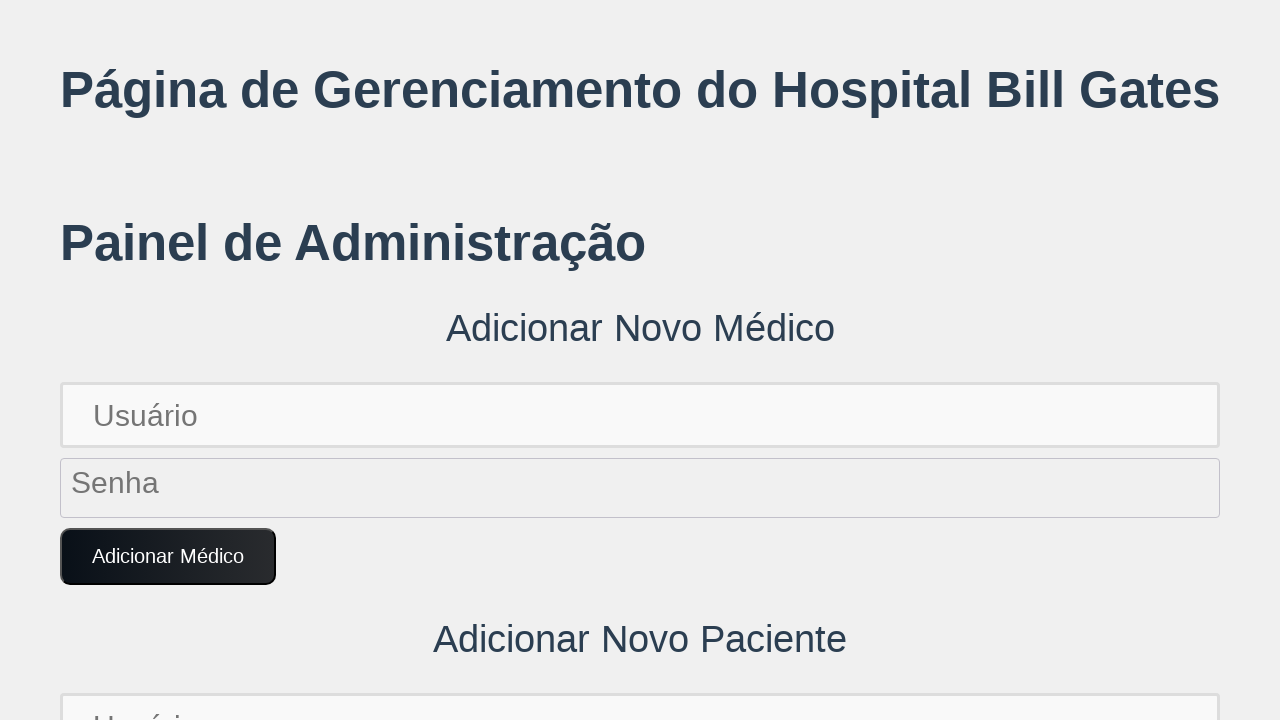

Waited for patient list to load - last patient in list is visible
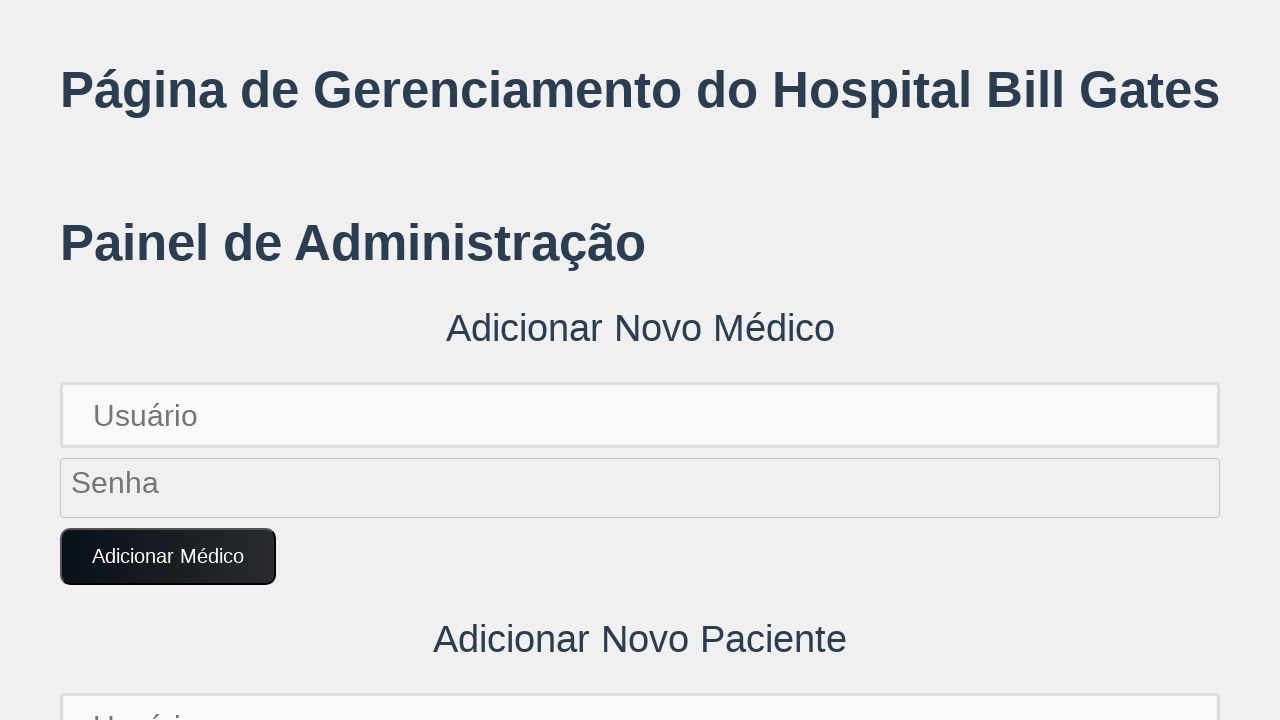

Clicked delete button on the last patient in the list at (1233, 525) on xpath=(//ul)[2]/li[last()]//button[contains(@class, 'buttonlixeira')]
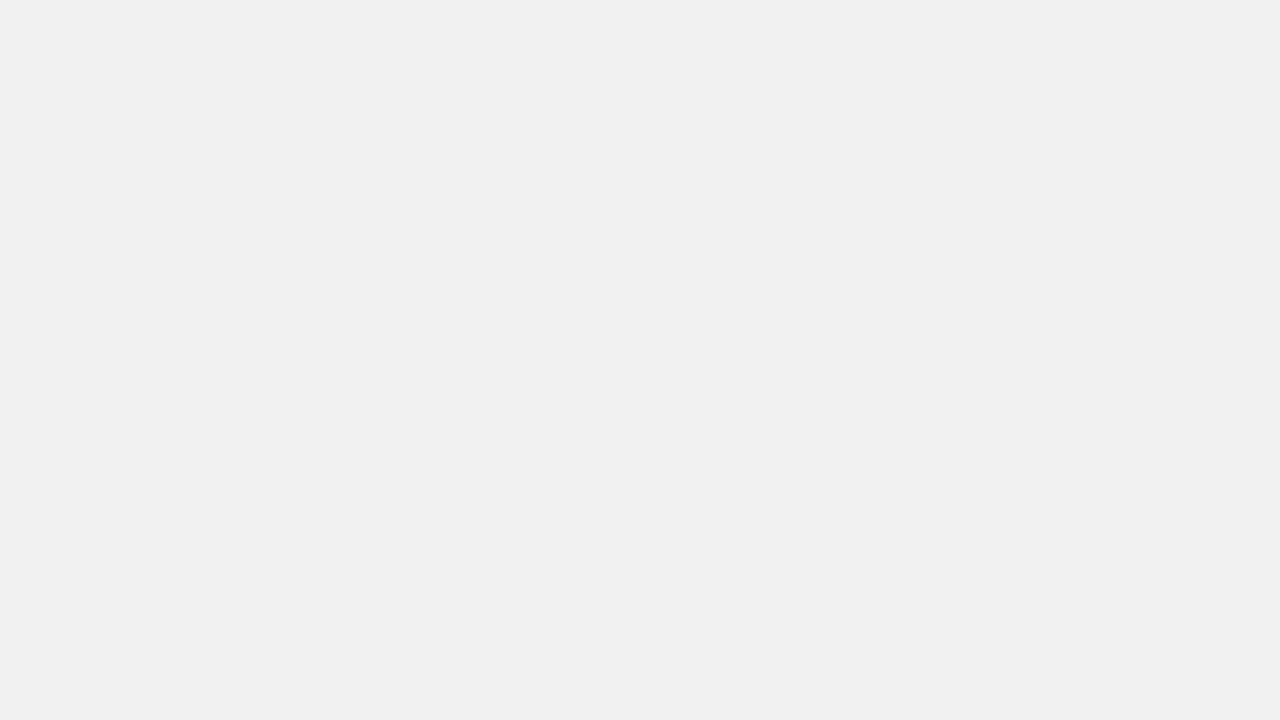

Set up dialog handler to accept confirmation alerts
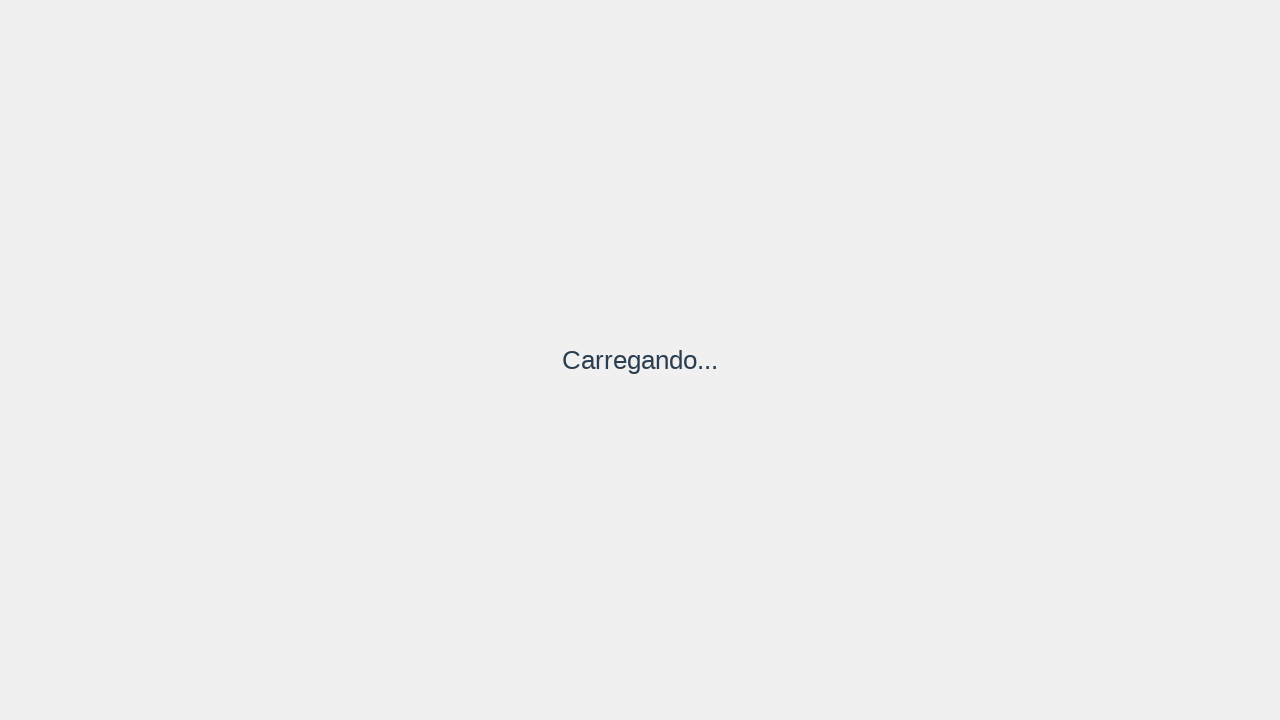

Waited 1 second for deletion to complete
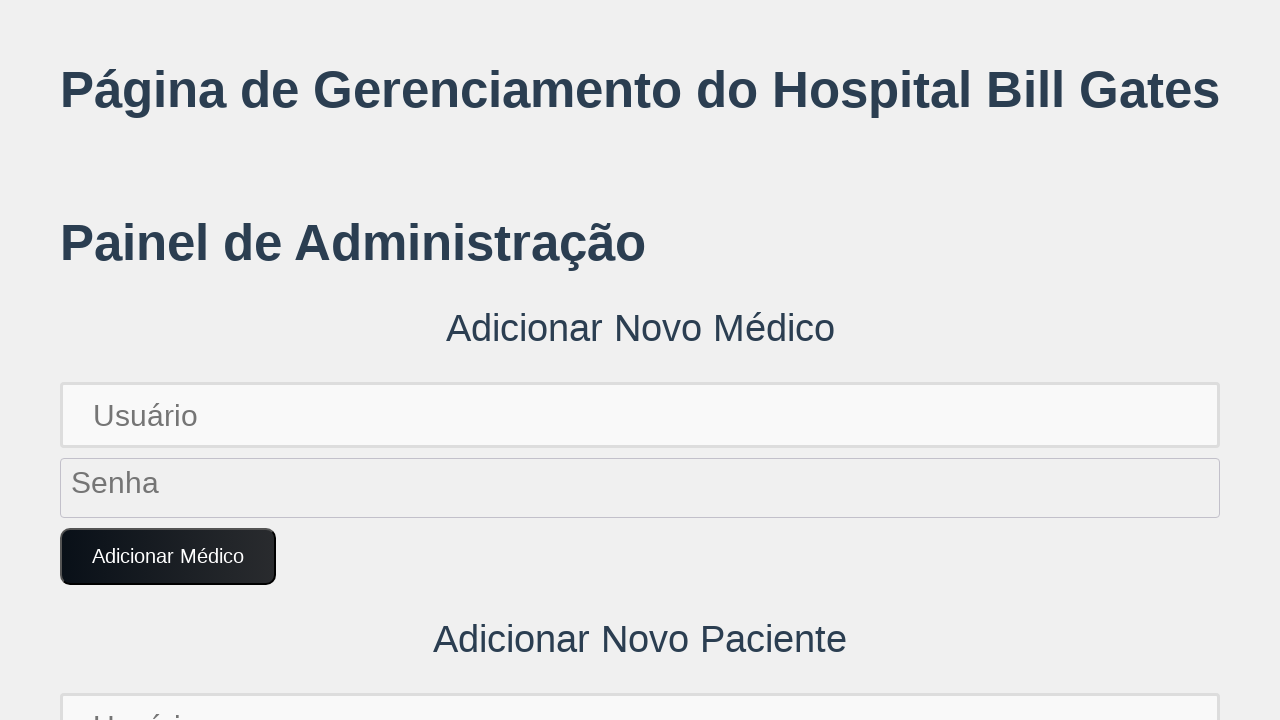

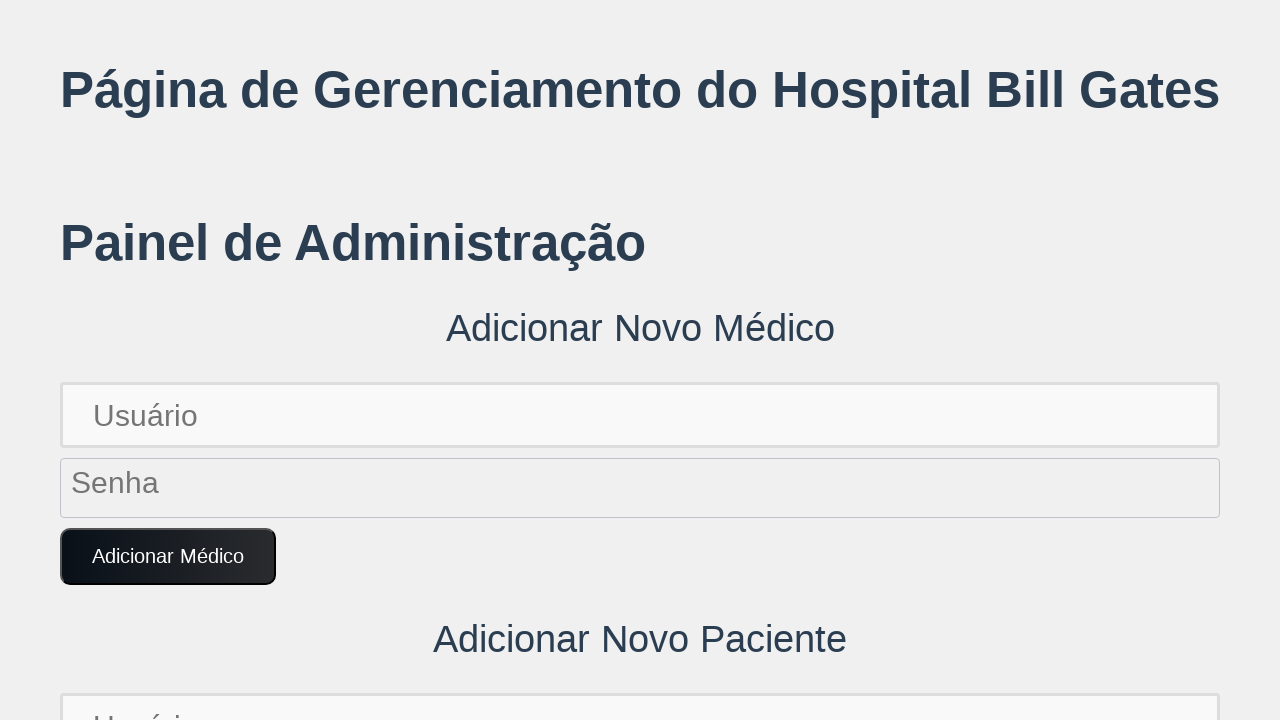